Tests that edits are cancelled when pressing Escape key

Starting URL: https://demo.playwright.dev/todomvc

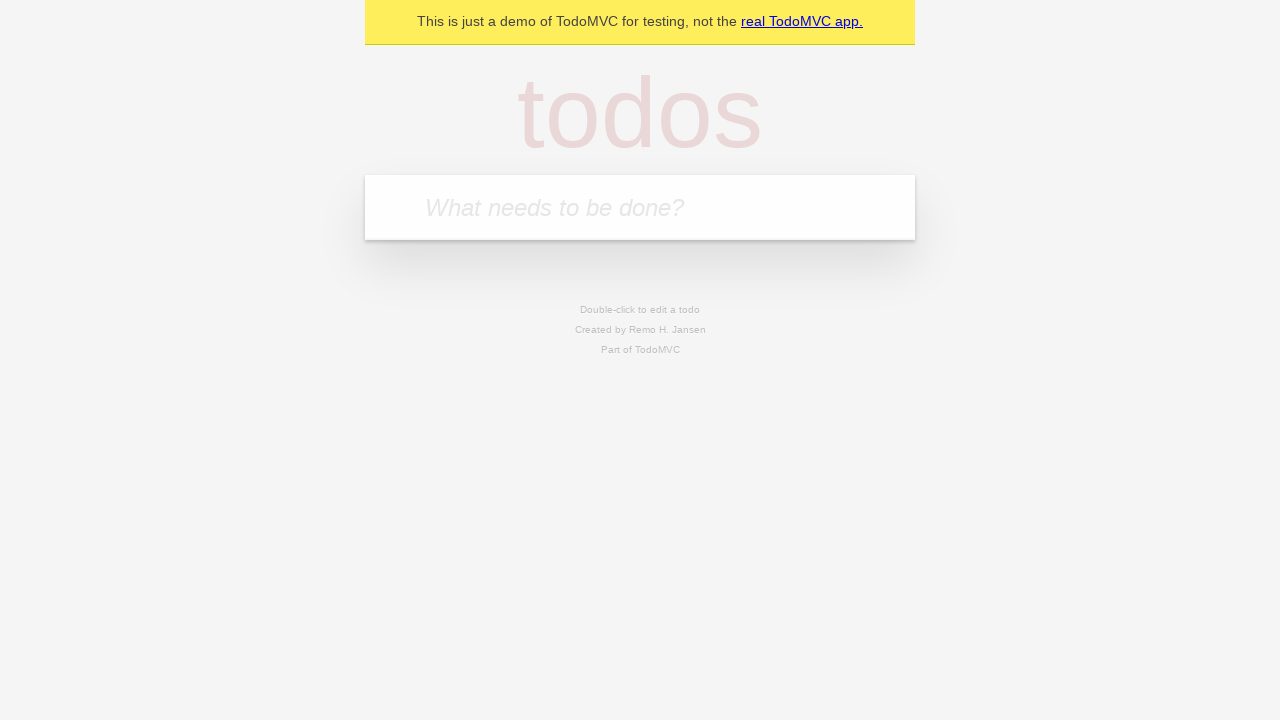

Filled first todo input with 'buy some cheese' on internal:attr=[placeholder="What needs to be done?"i]
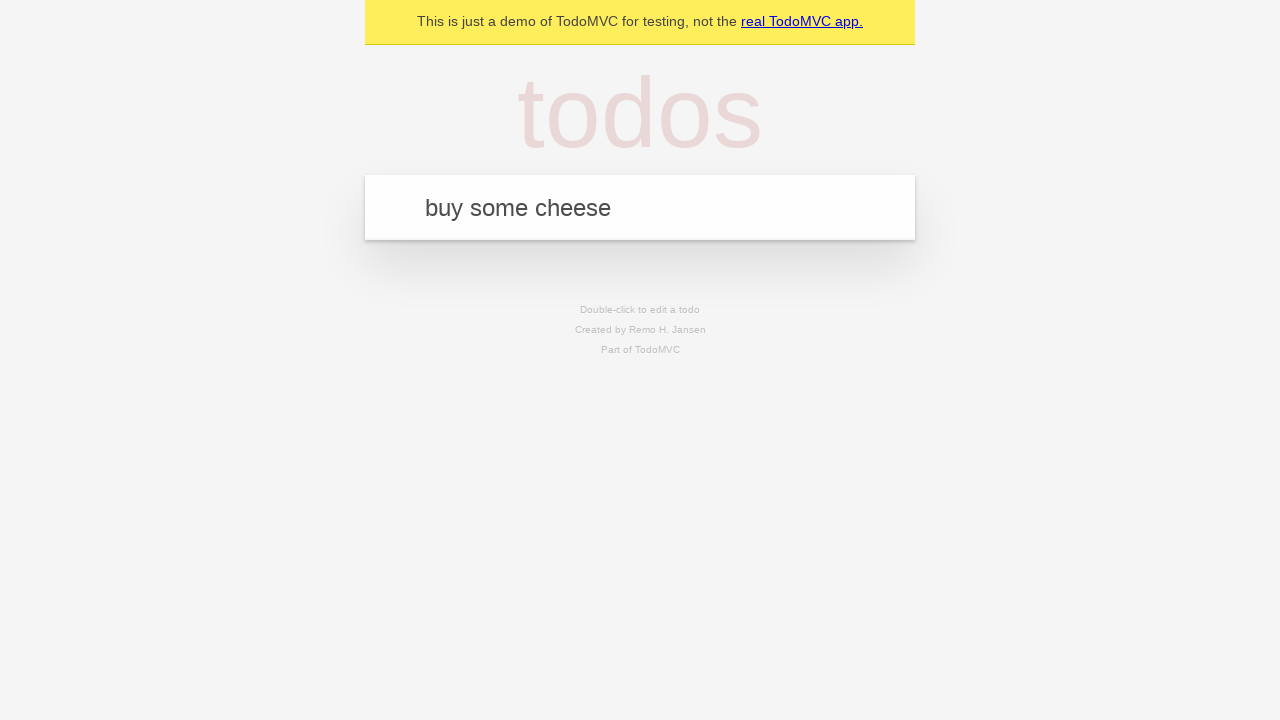

Pressed Enter to create first todo on internal:attr=[placeholder="What needs to be done?"i]
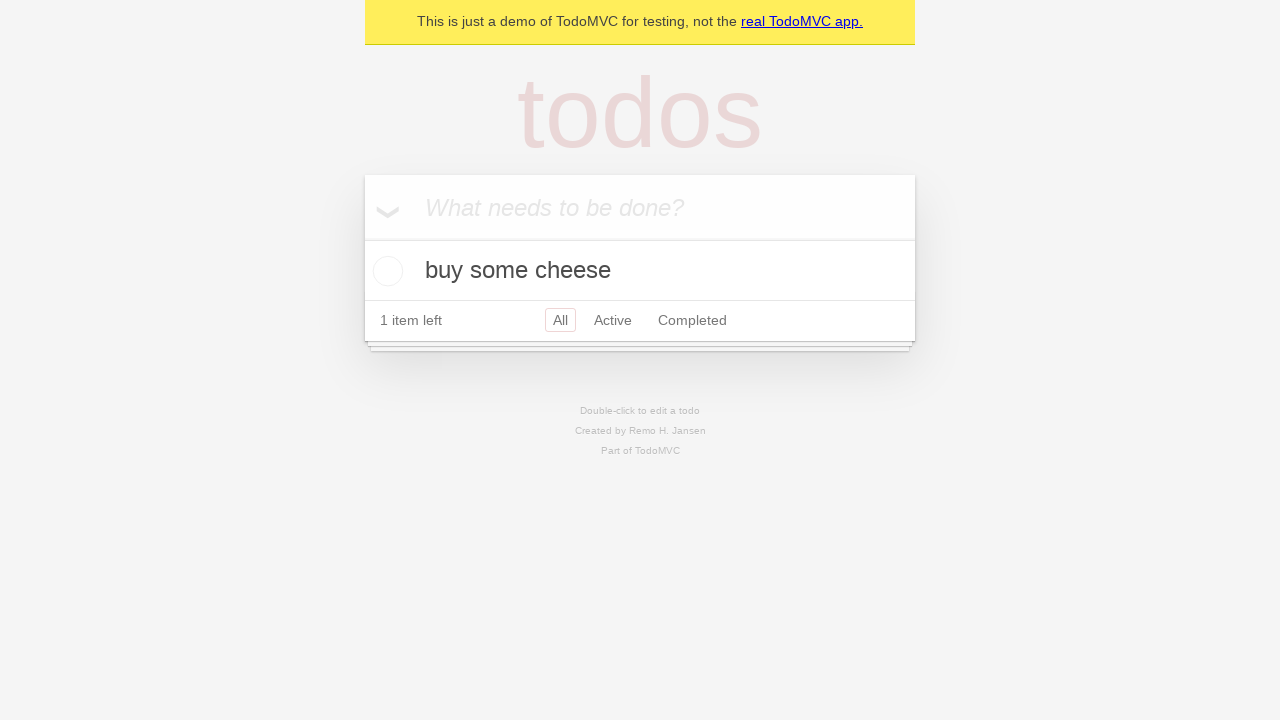

Filled second todo input with 'feed the cat' on internal:attr=[placeholder="What needs to be done?"i]
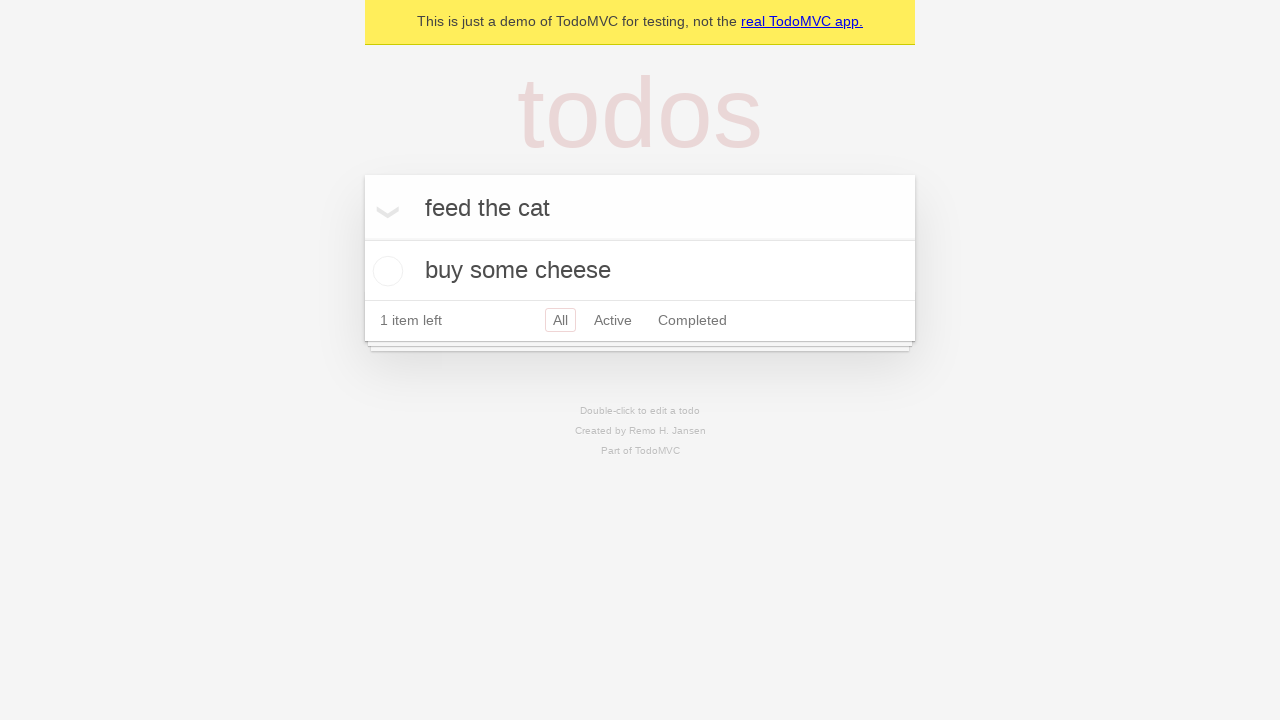

Pressed Enter to create second todo on internal:attr=[placeholder="What needs to be done?"i]
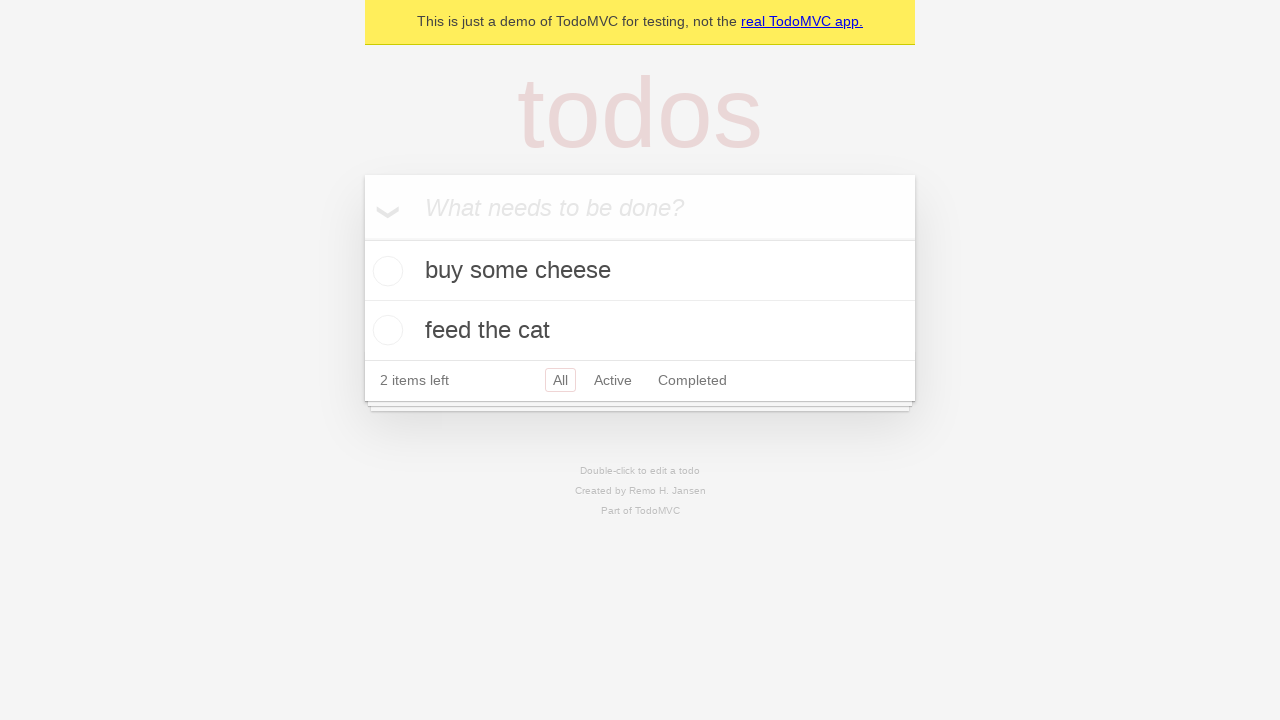

Filled third todo input with 'book a doctors appointment' on internal:attr=[placeholder="What needs to be done?"i]
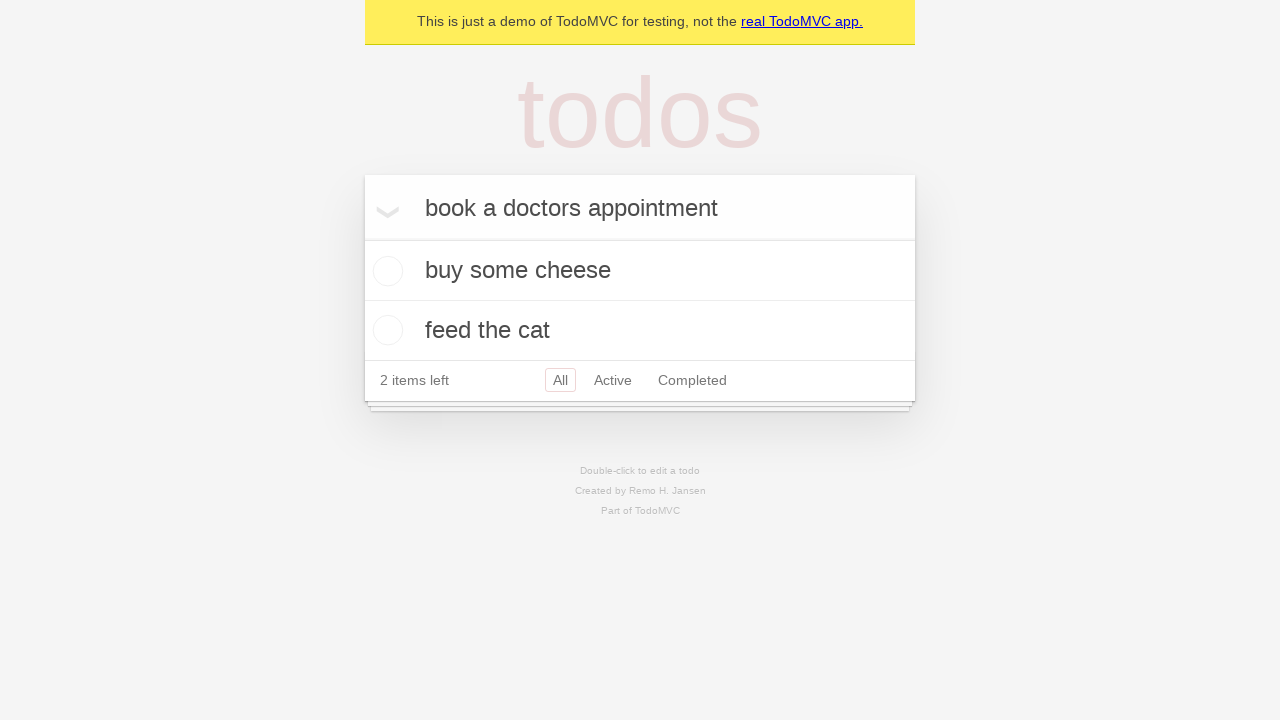

Pressed Enter to create third todo on internal:attr=[placeholder="What needs to be done?"i]
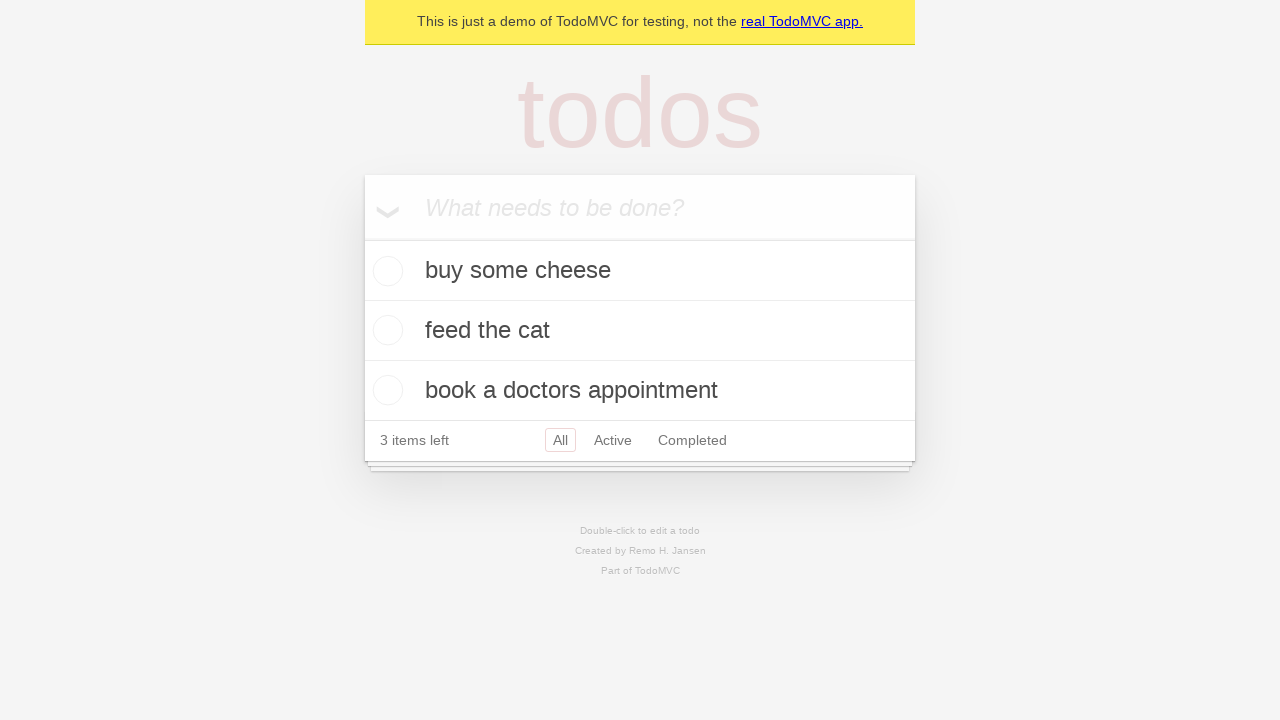

Waited for third todo item to appear
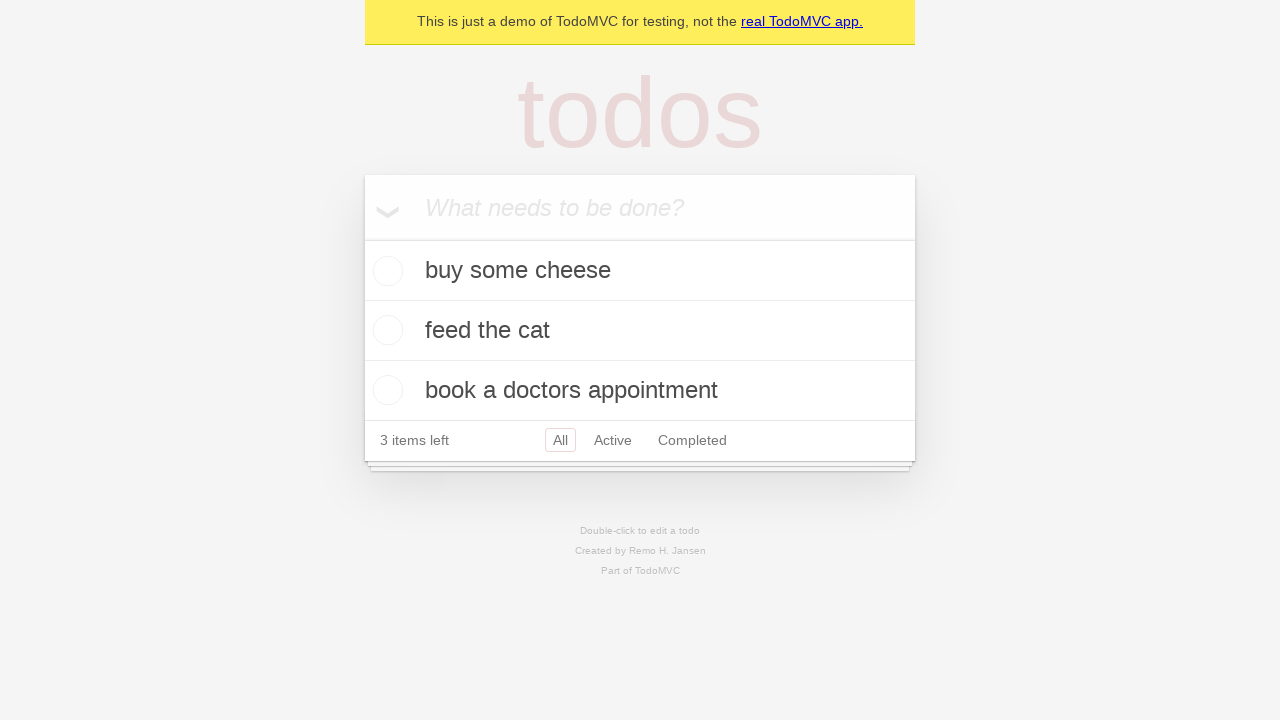

Double-clicked second todo item to enter edit mode at (640, 331) on internal:testid=[data-testid="todo-item"s] >> nth=1
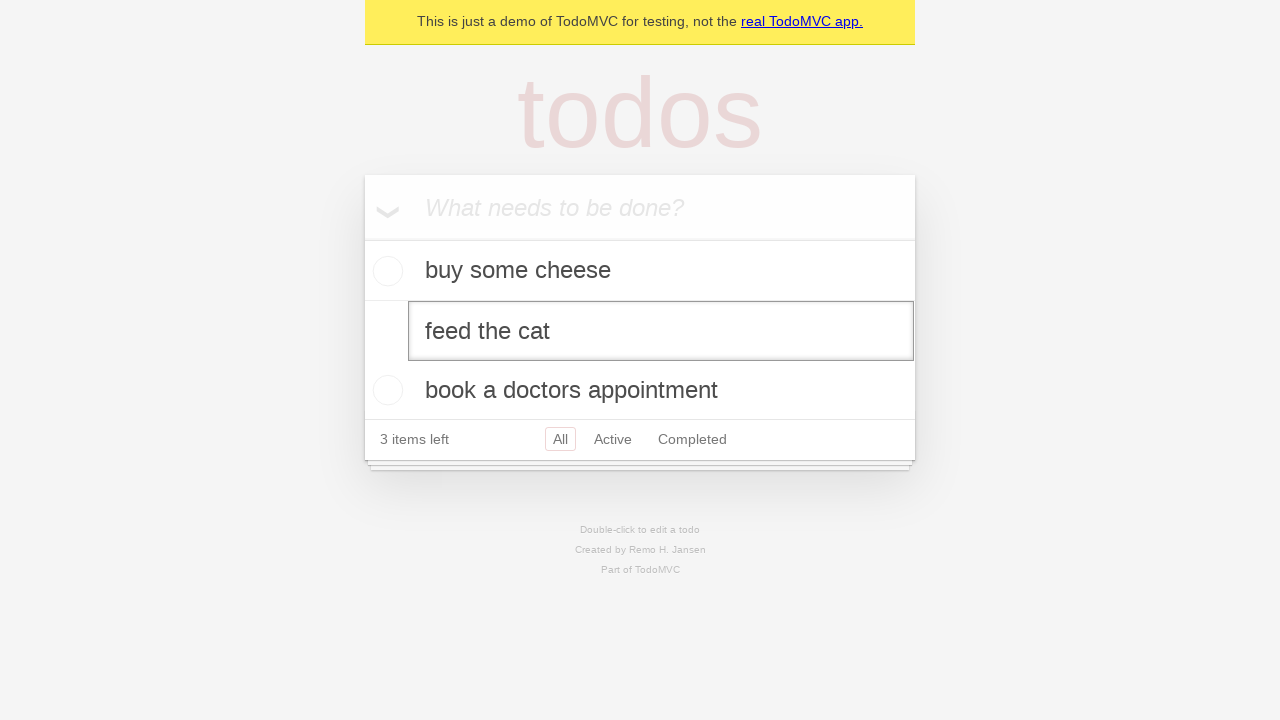

Filled edit field with 'buy some sausages' on internal:testid=[data-testid="todo-item"s] >> nth=1 >> internal:role=textbox[nam
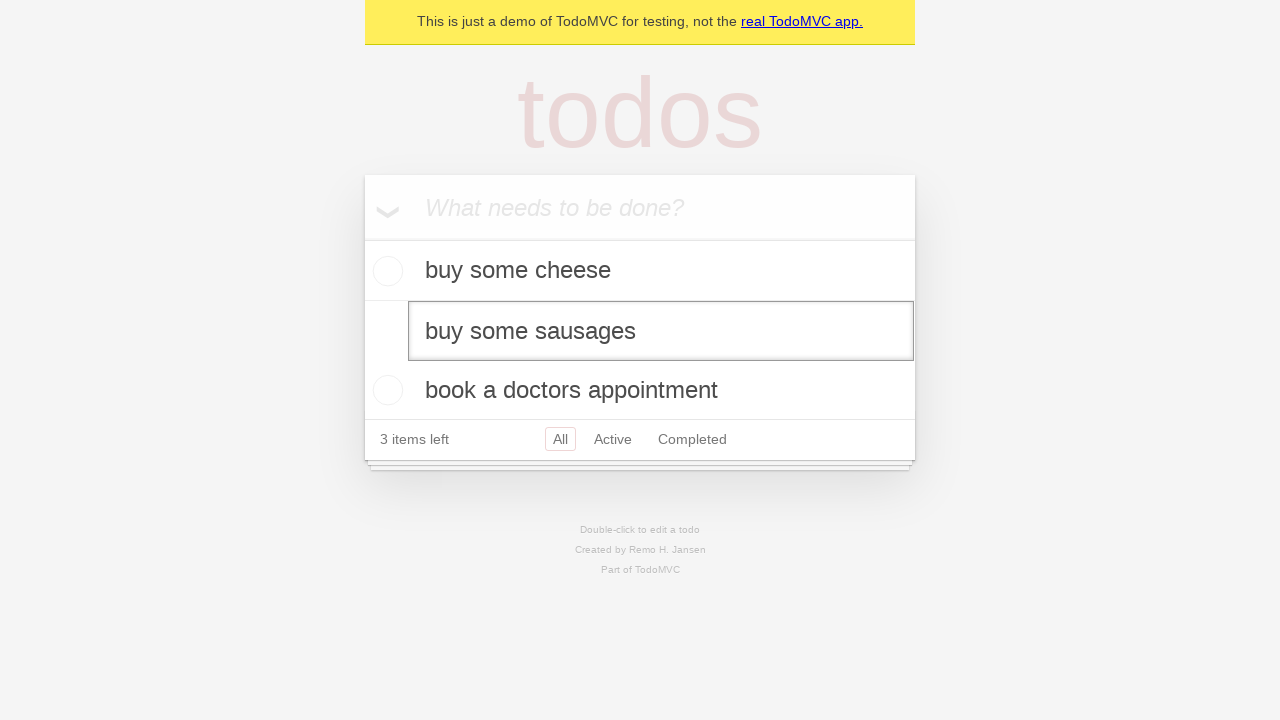

Pressed Escape key to cancel the edit on internal:testid=[data-testid="todo-item"s] >> nth=1 >> internal:role=textbox[nam
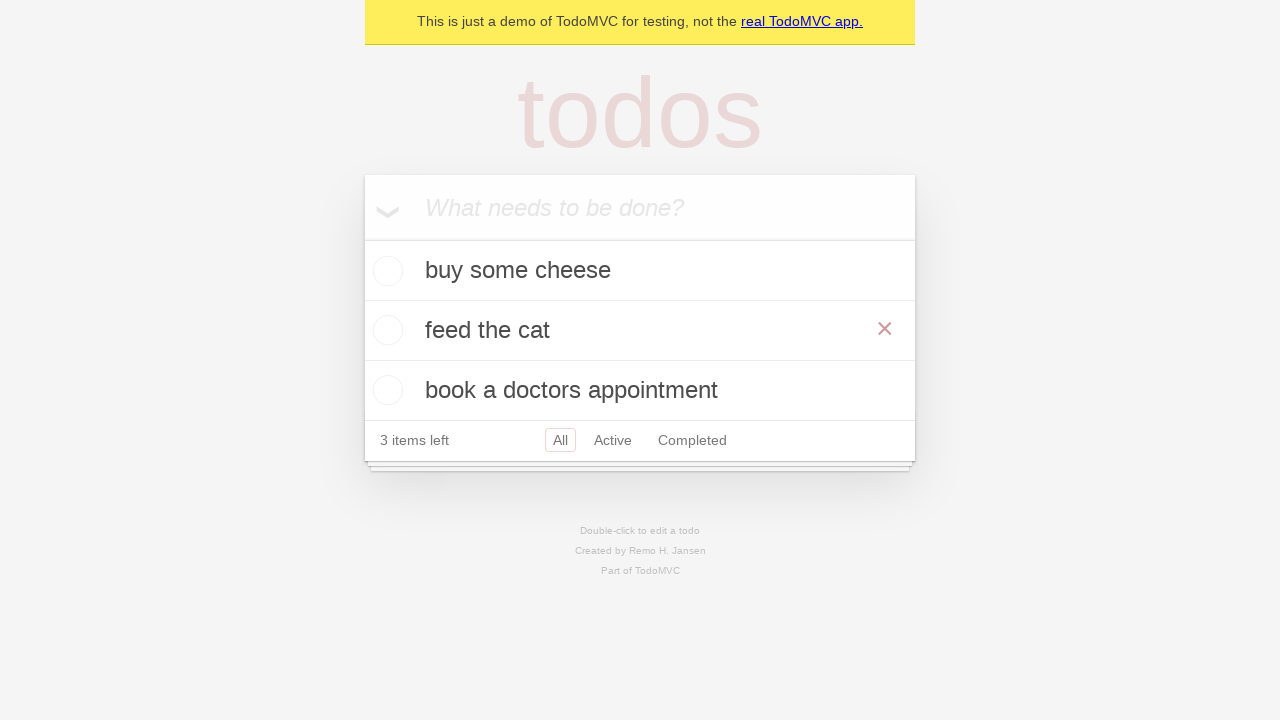

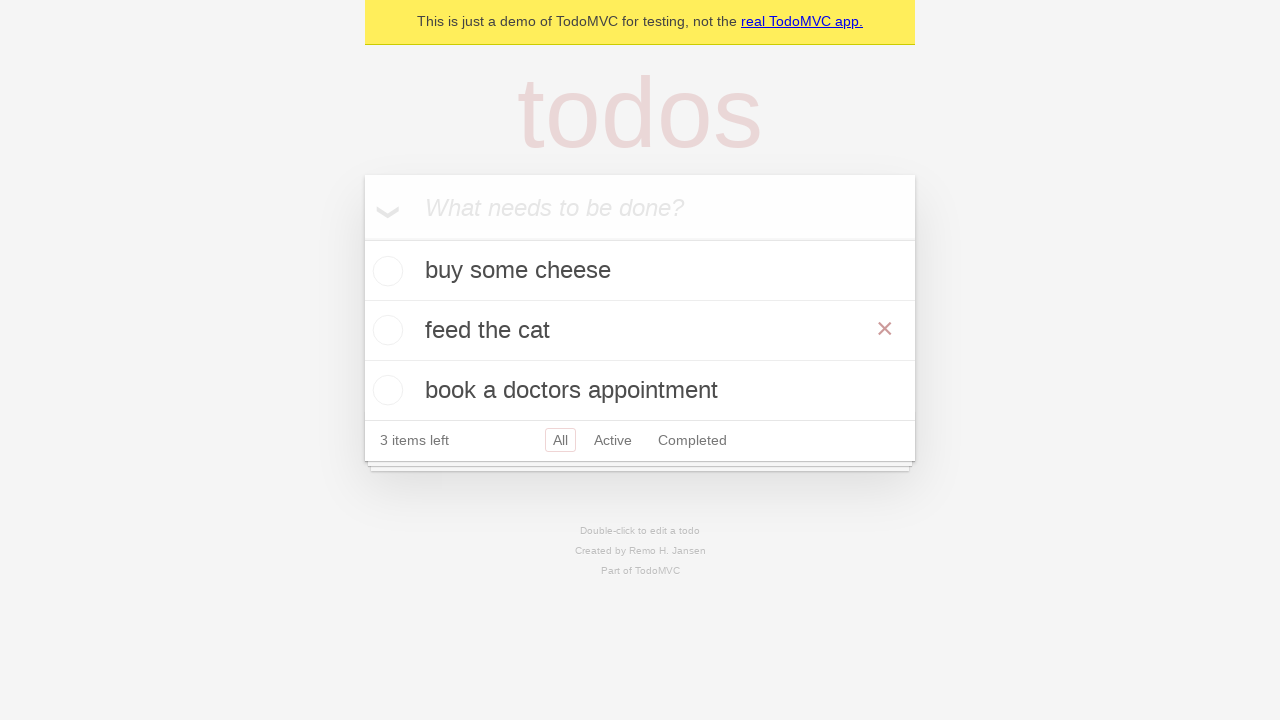